Tests JavaScript execution on an automation practice page by filling an autocomplete field, clicking a checkbox, and scrolling down the page

Starting URL: https://rahulshettyacademy.com/AutomationPractice/

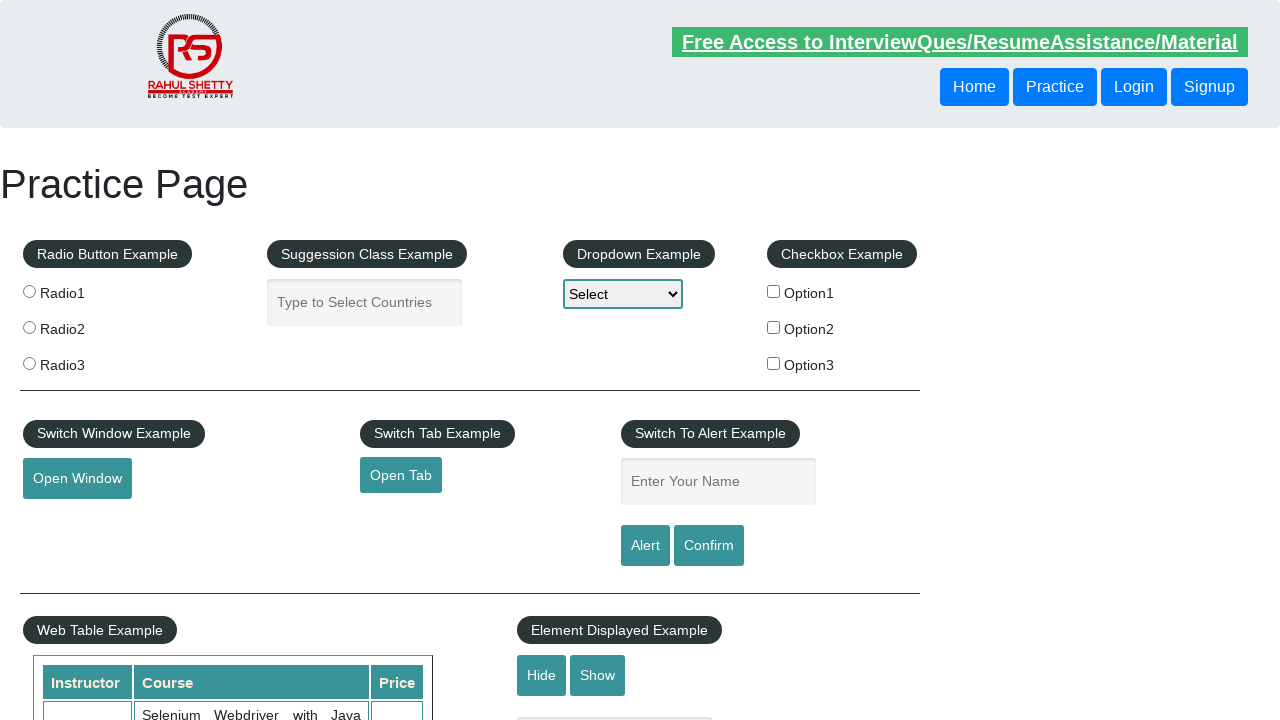

Filled autocomplete field with 'hi good morning' on #autocomplete
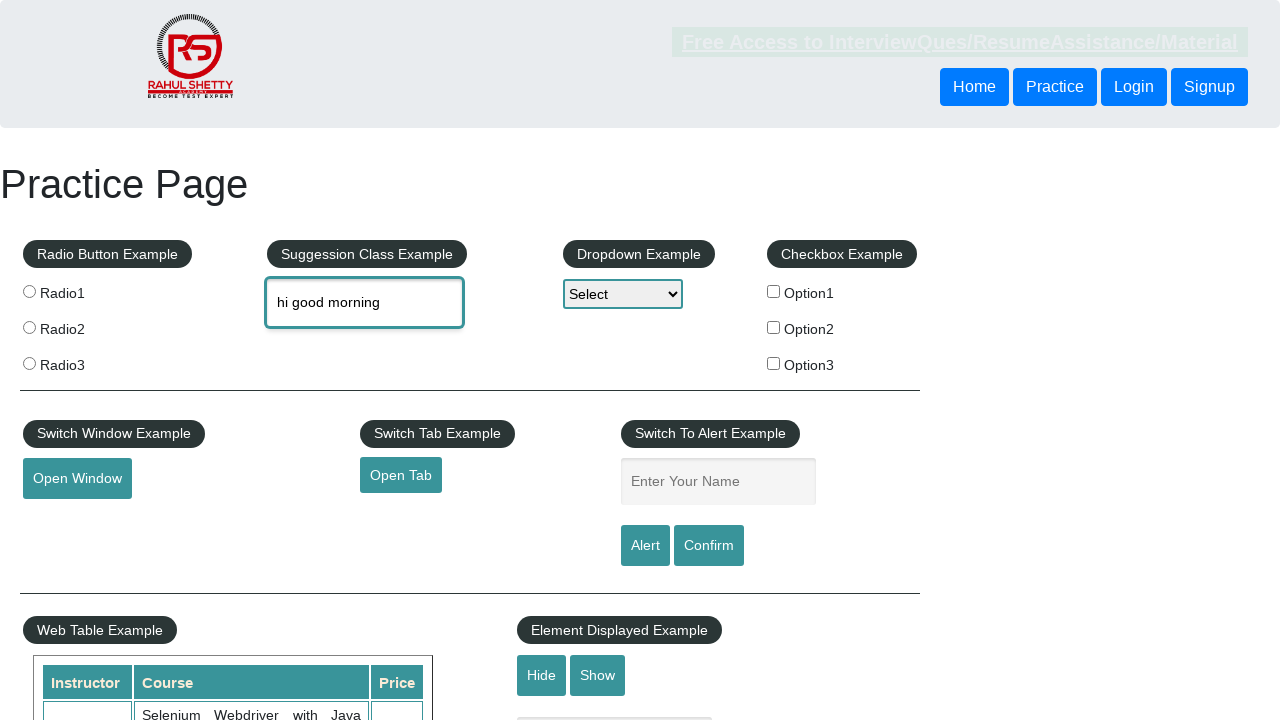

Clicked the first checkbox option at (774, 291) on #checkBoxOption1
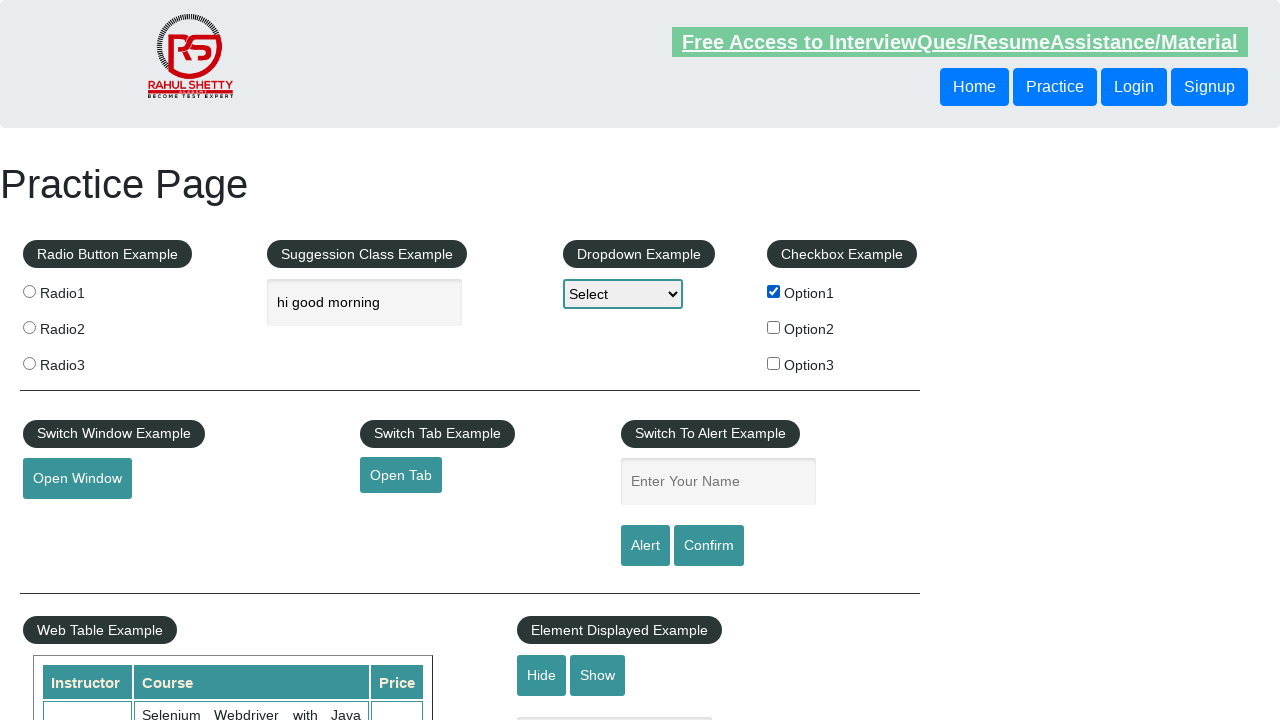

Scrolled down the page by 900 pixels
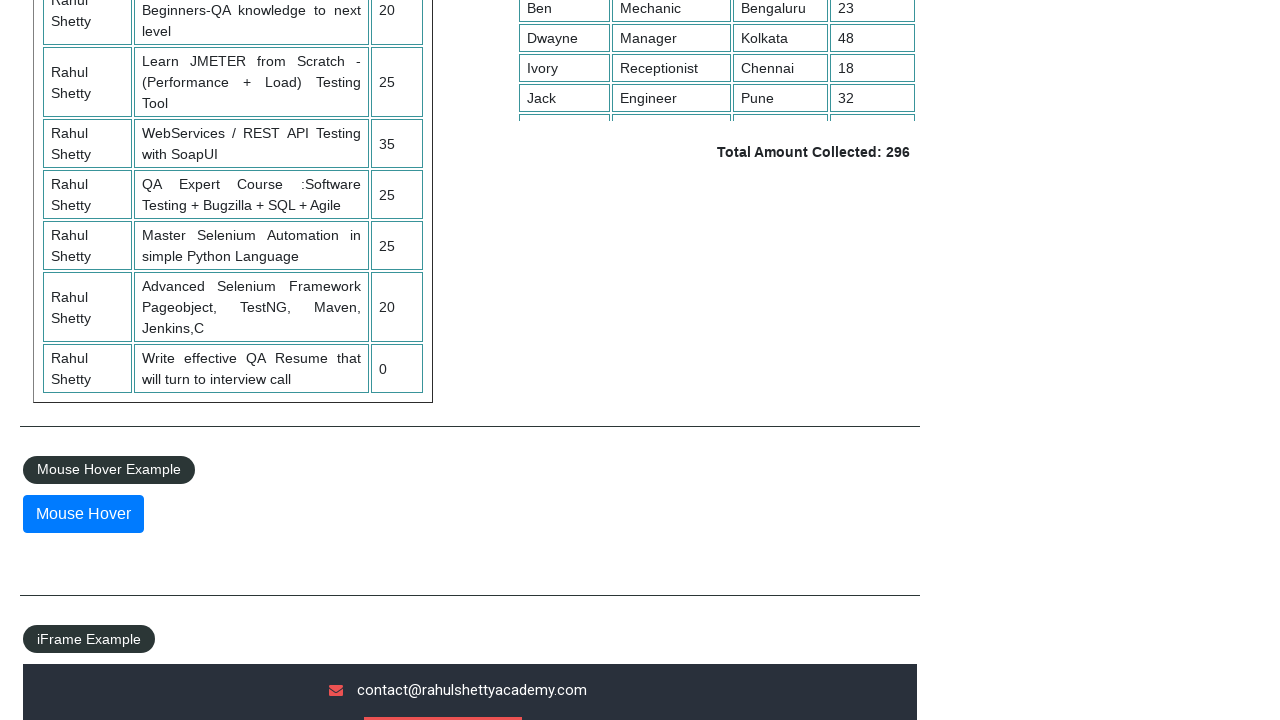

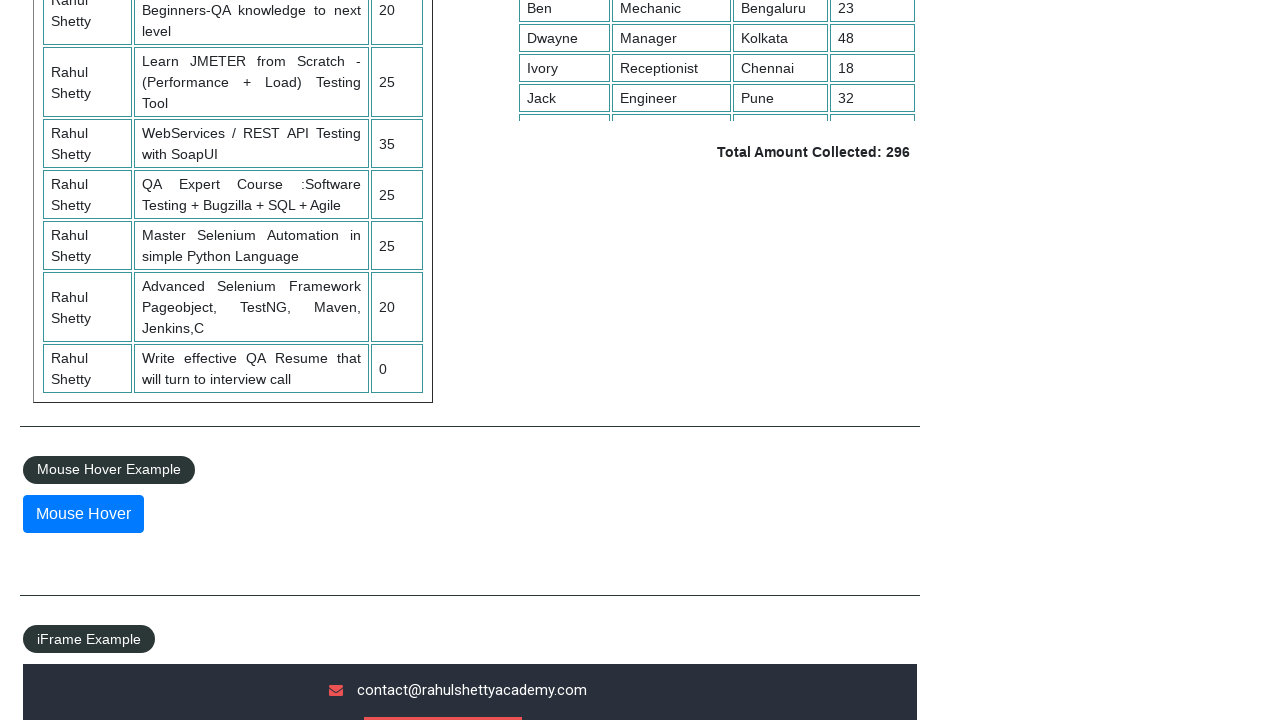